Tests a greeting form by entering a name ("Вася") and verifying that the page displays the expected greeting message ("Привет, Вася!")

Starting URL: https://lm.skillbox.cc/qa_tester/module01/

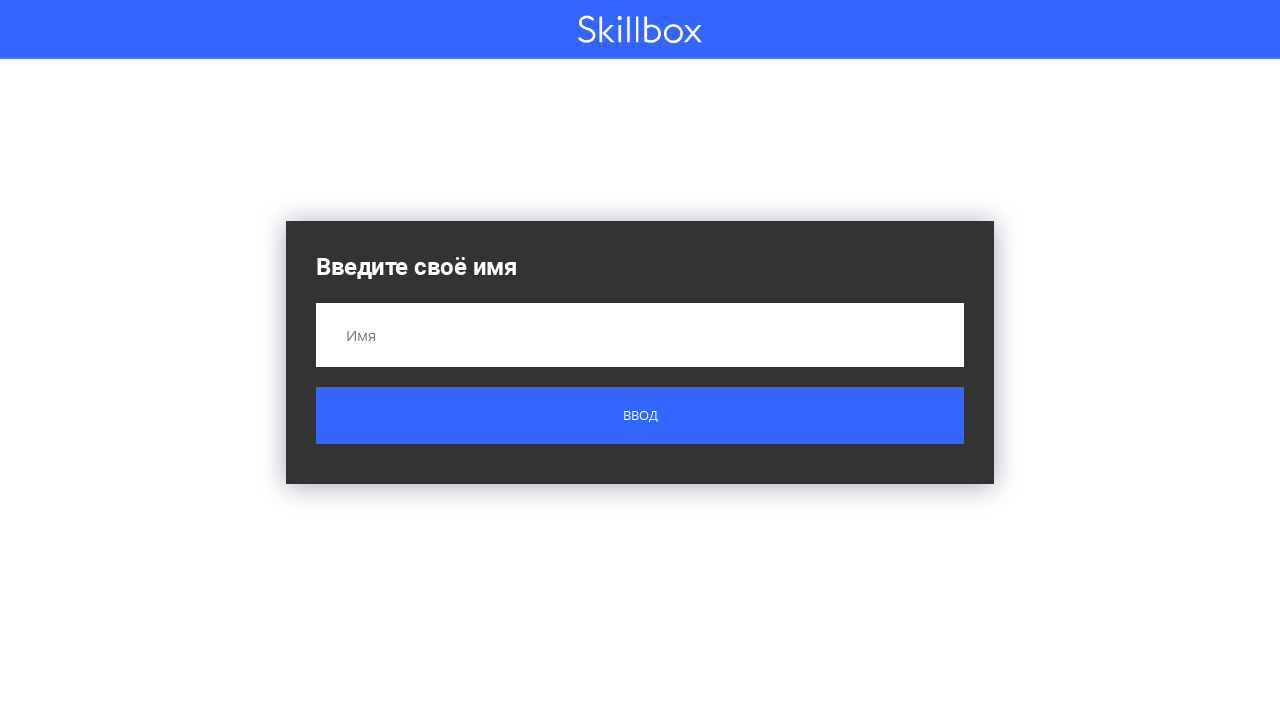

Filled name input field with 'Вася' on input[name='name']
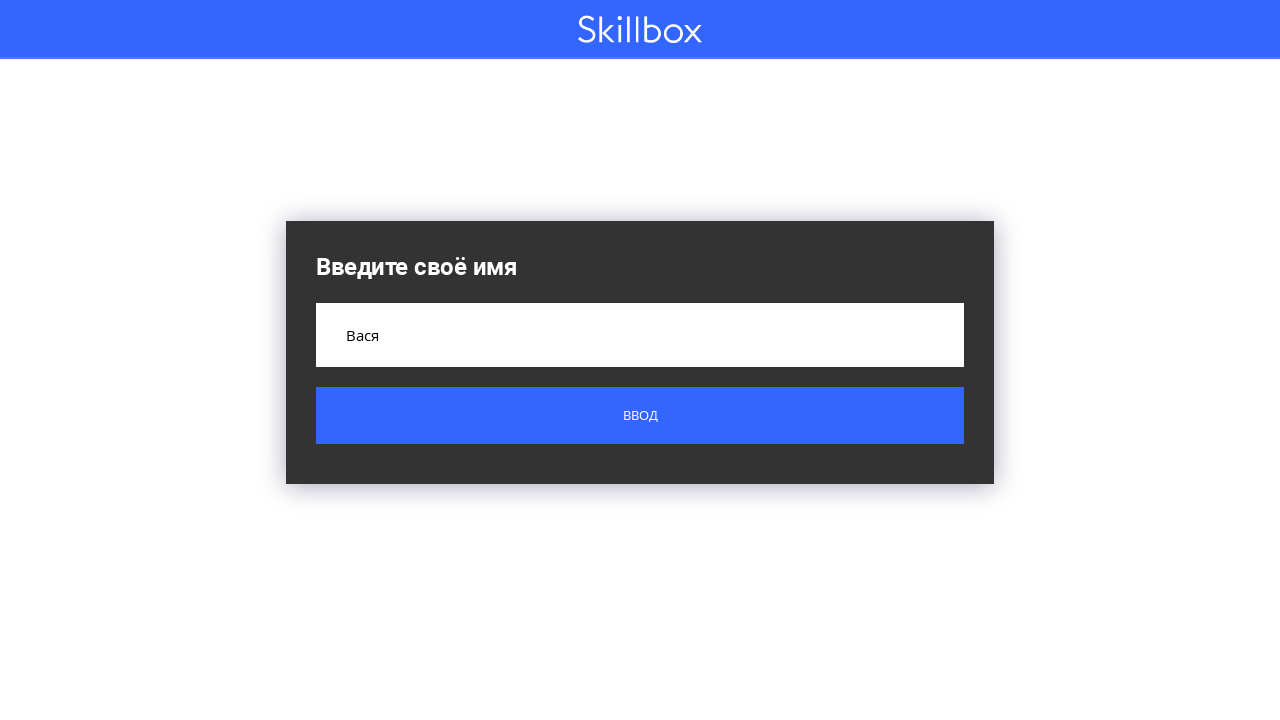

Clicked submit button to send the greeting form at (640, 416) on .button
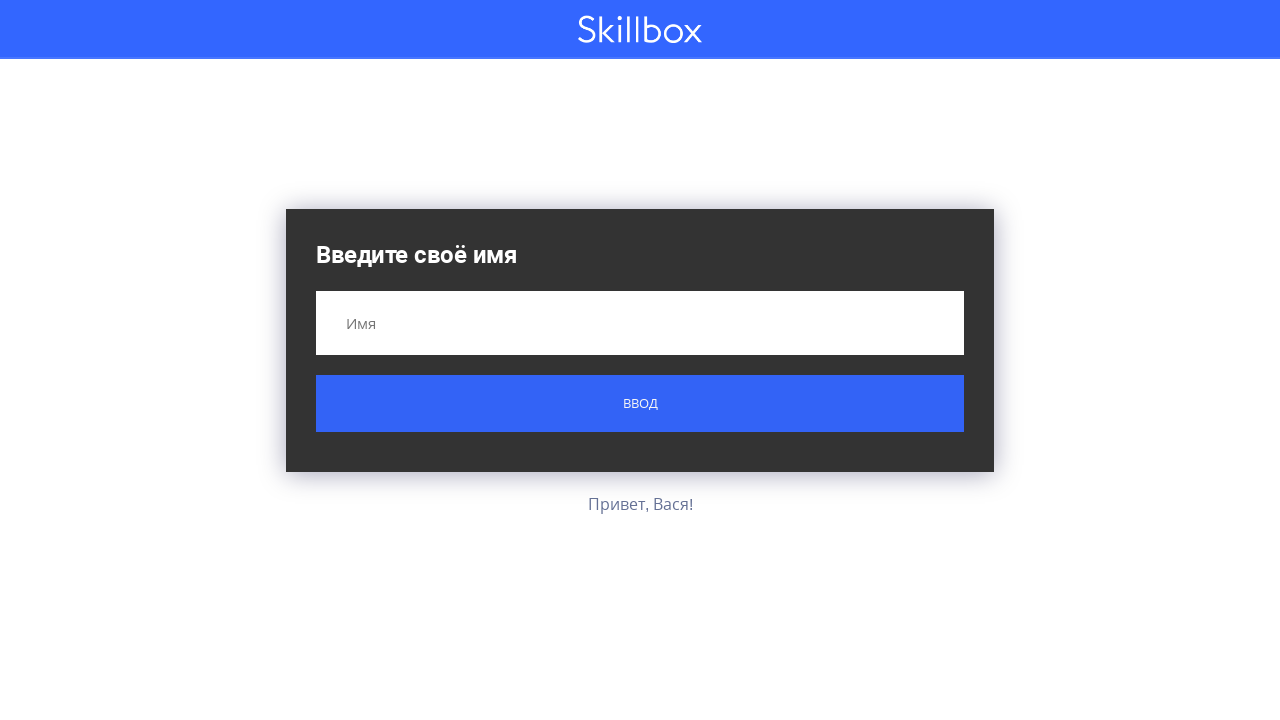

Greeting result message appeared on the page
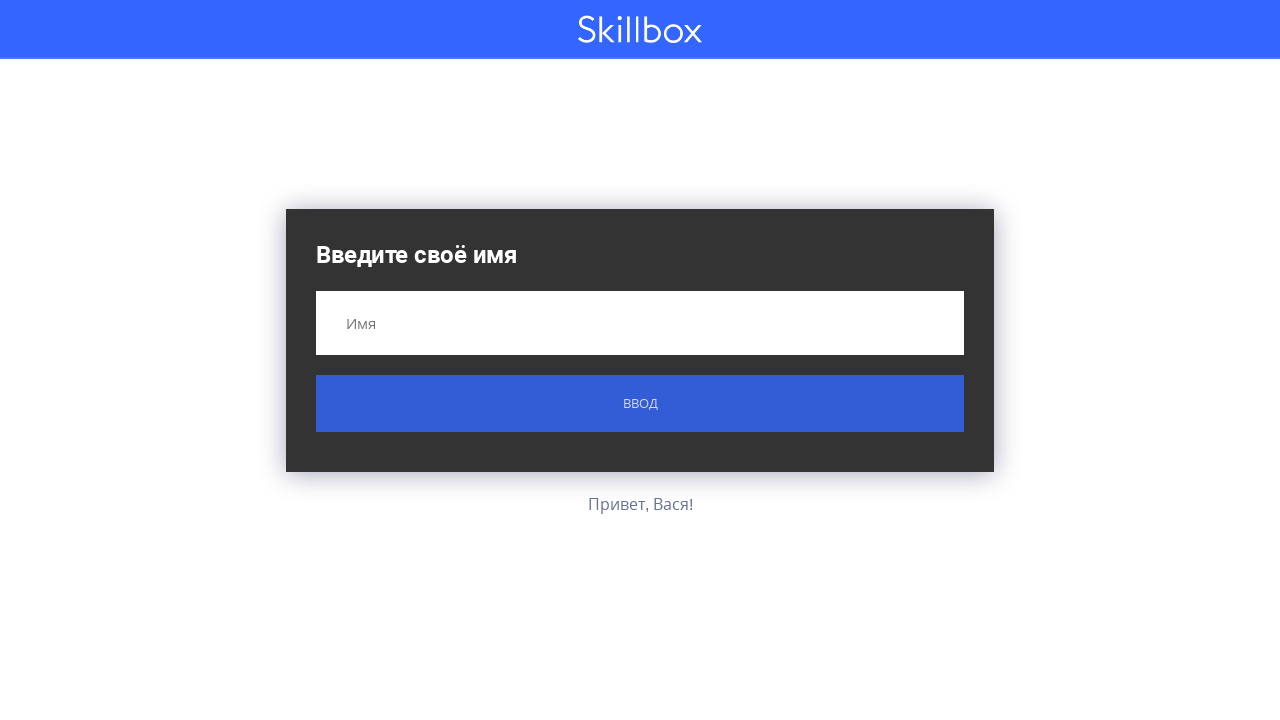

Retrieved greeting text content
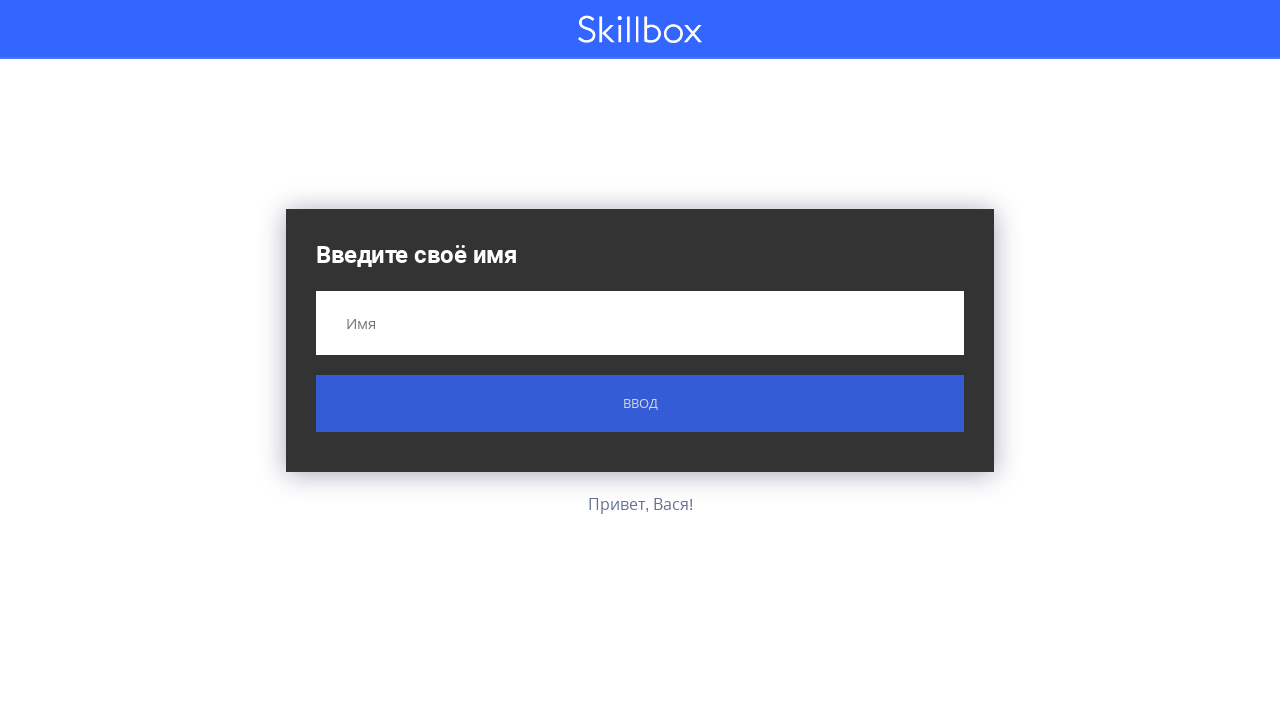

Verified greeting message matches expected text 'Привет, Вася!'
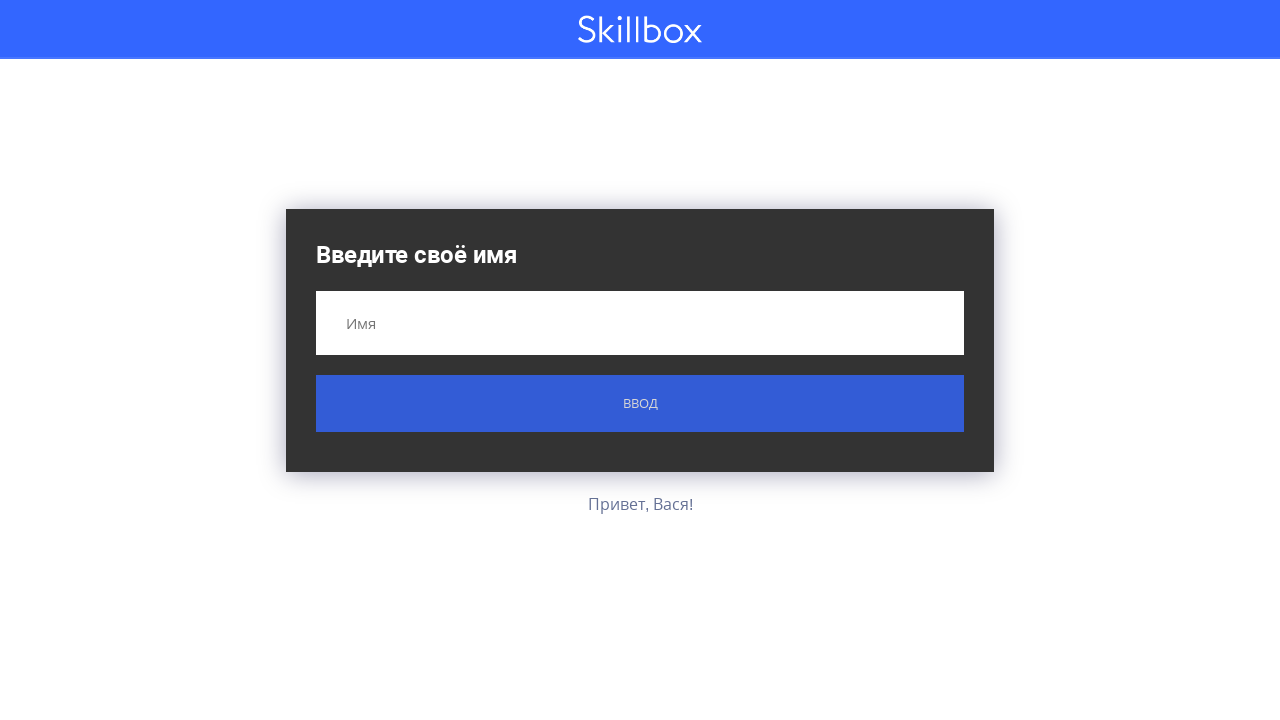

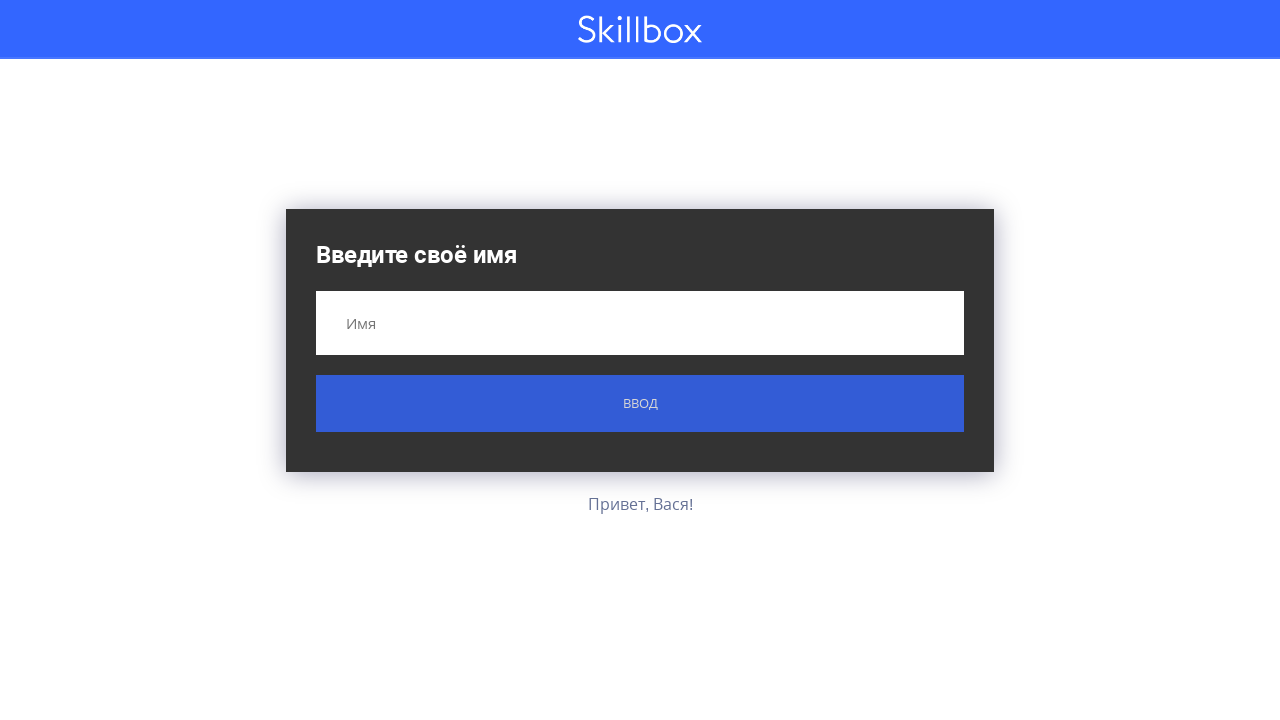